Navigates to the instructors page and verifies that instructor items are displayed

Starting URL: https://academy.eteration.com/tr

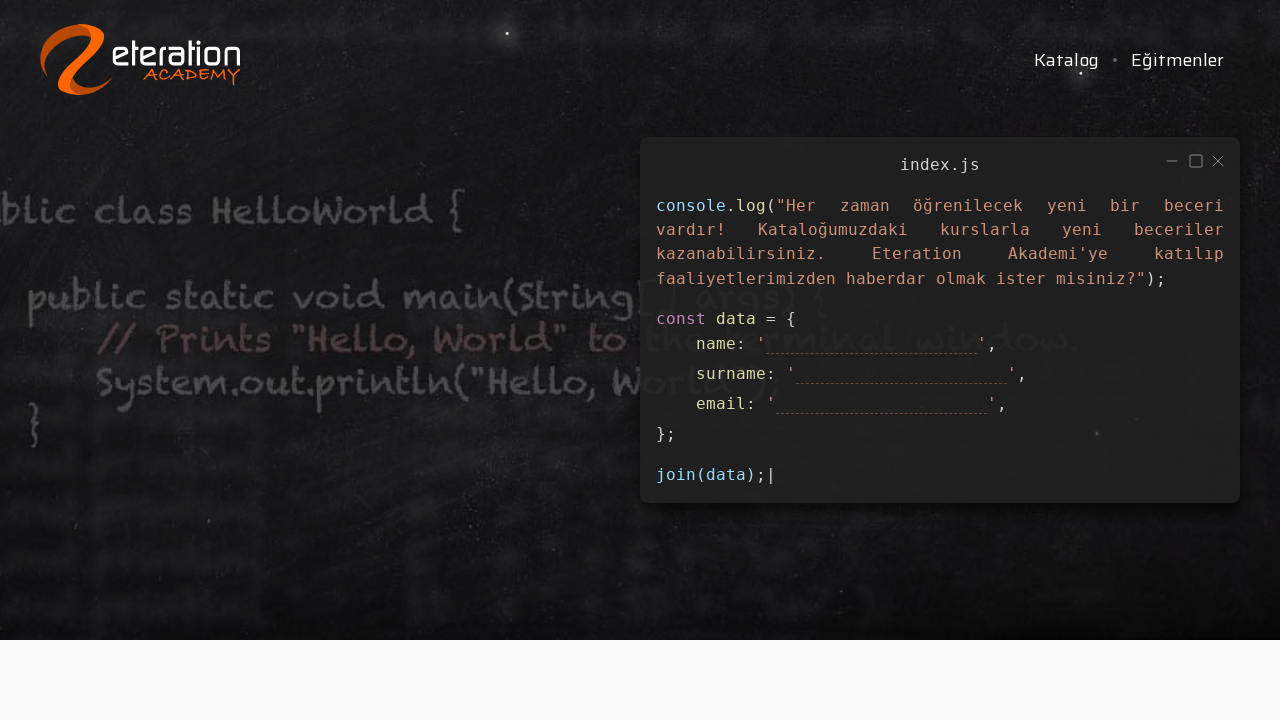

Waited for instructors link to become visible
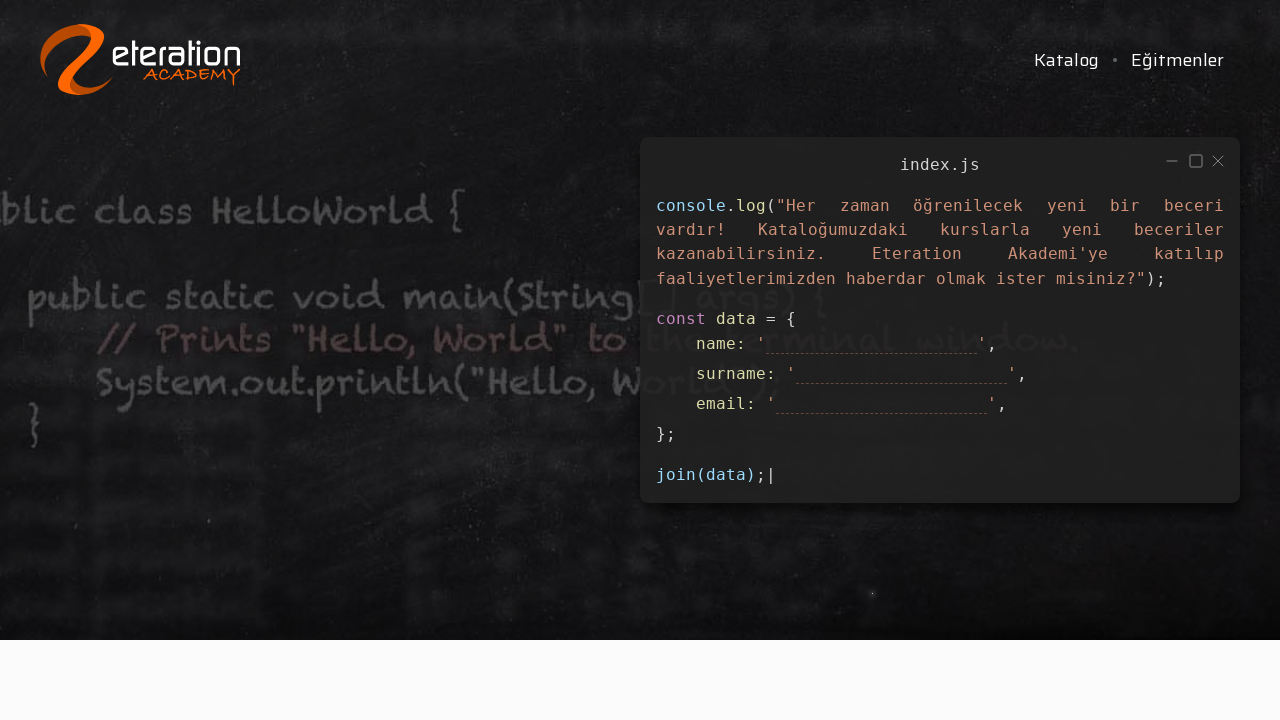

Clicked instructors link to navigate to instructors page at (1178, 60) on a[href='/tr/instructors']
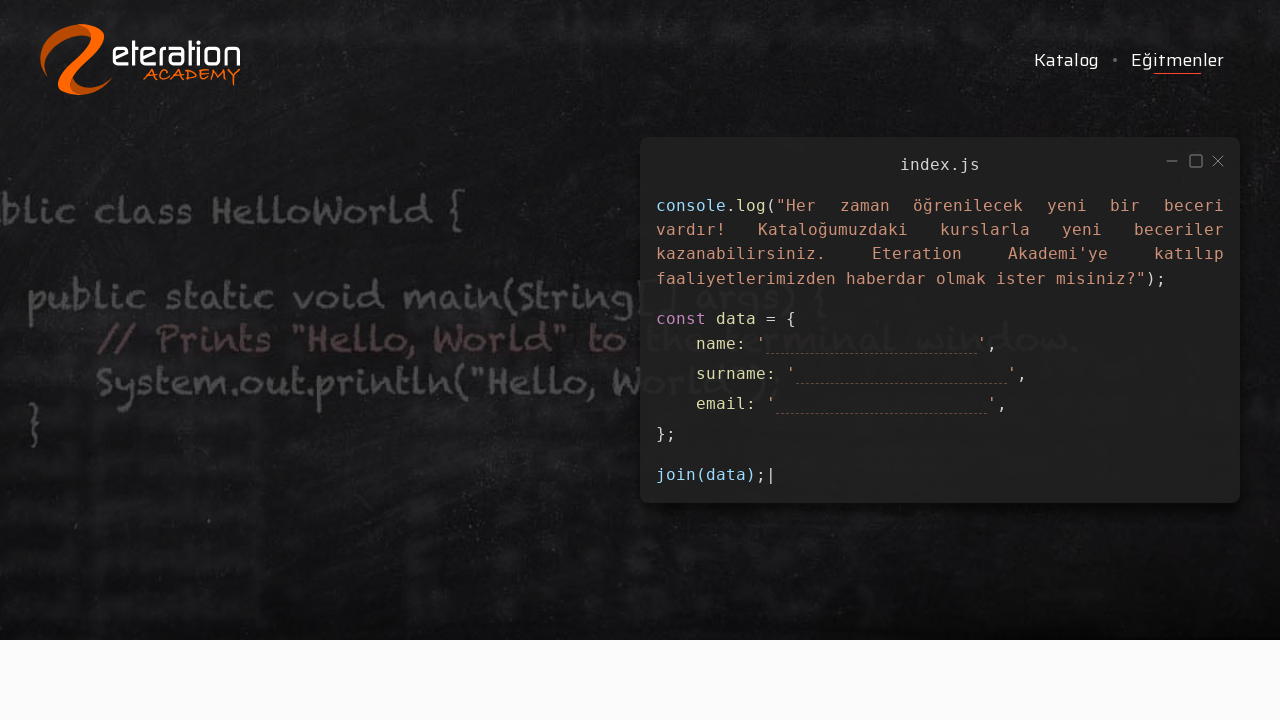

Waited for instructor items to load on the page
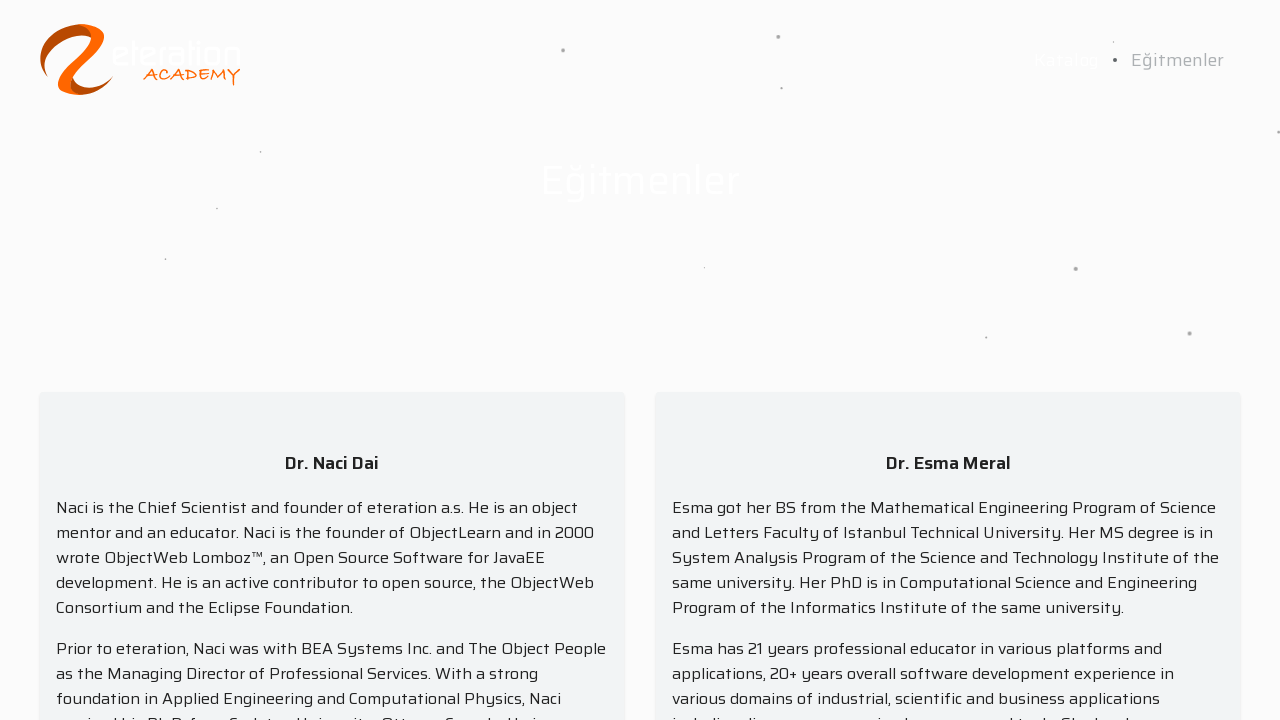

Retrieved all instructor items from the page
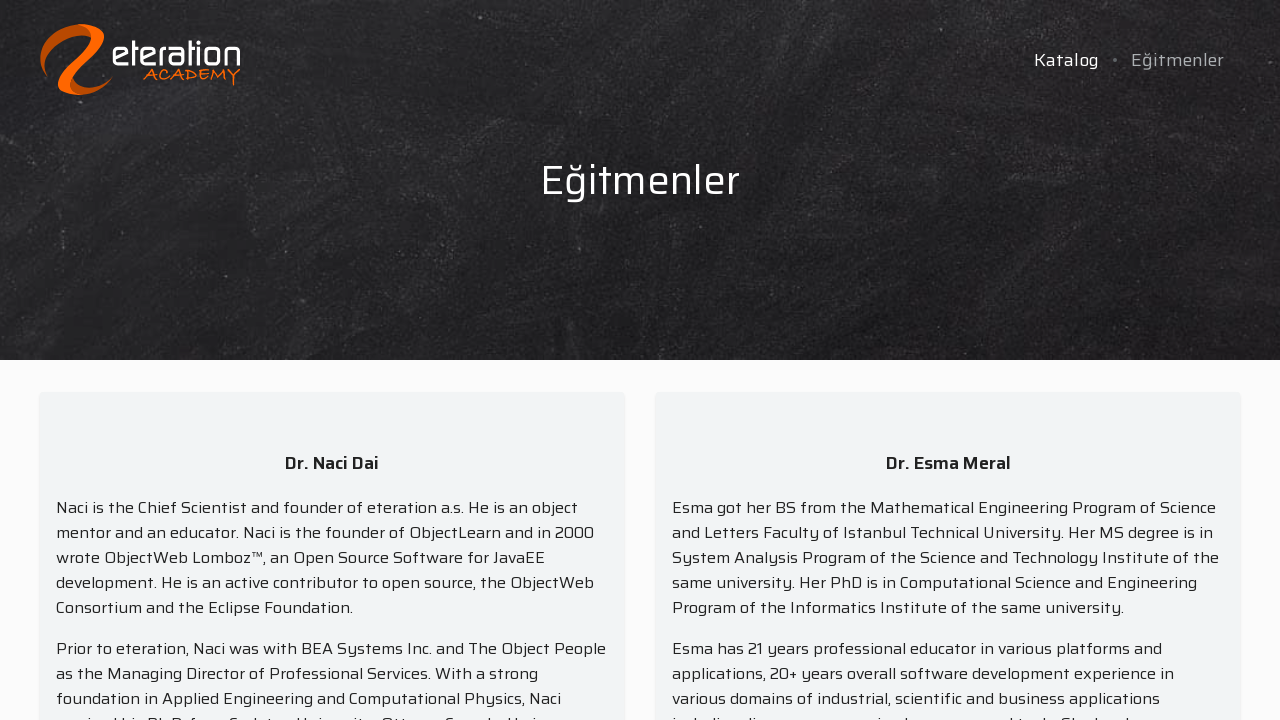

Verified that instructor list is not empty
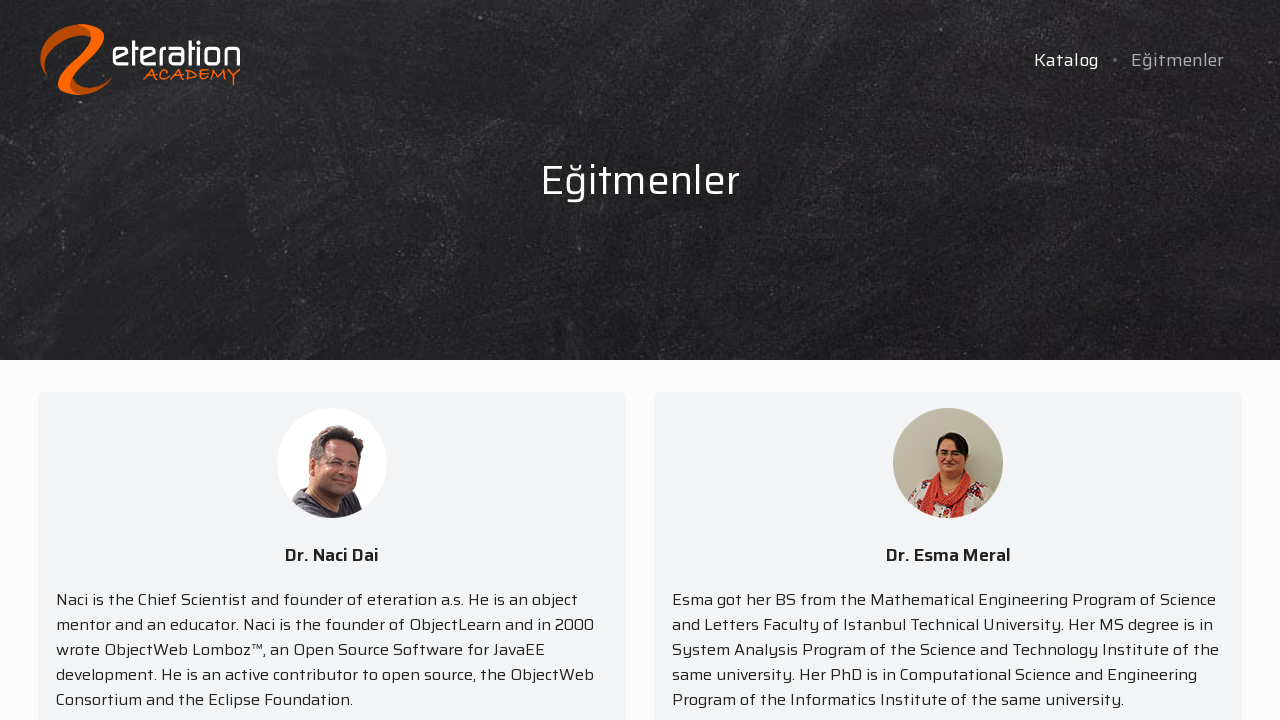

Verified that exactly 6 instructors are displayed
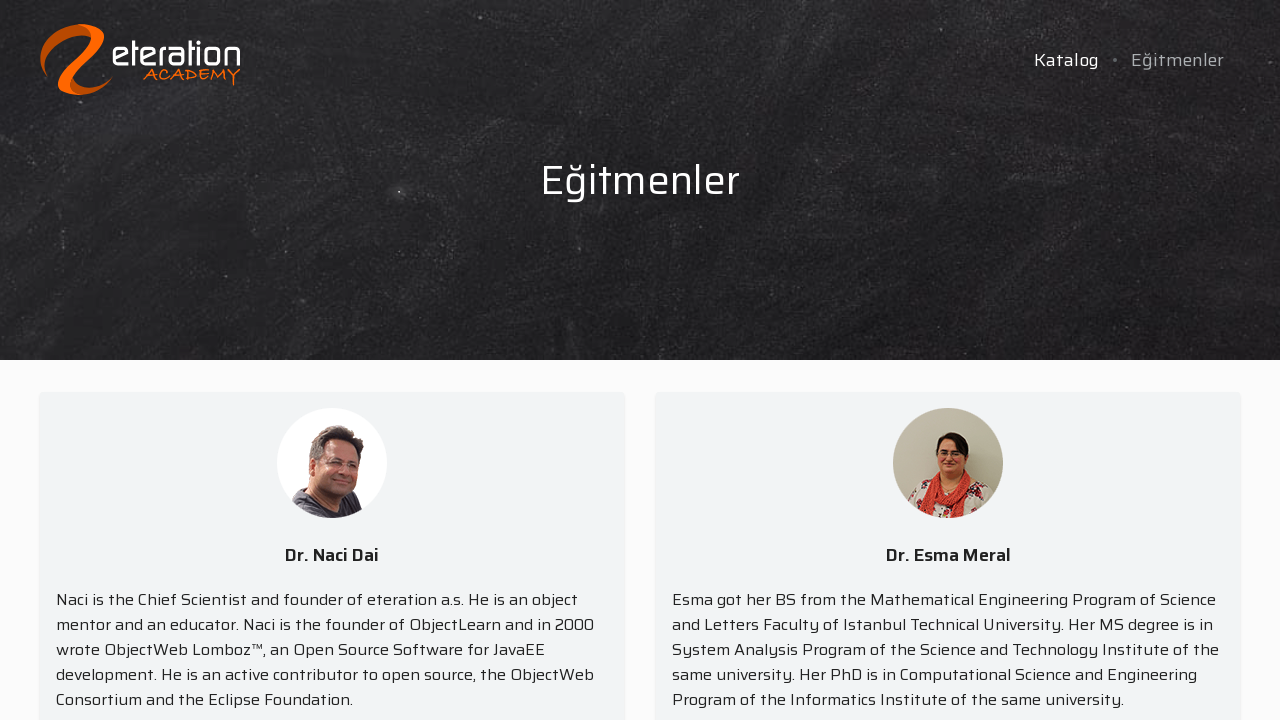

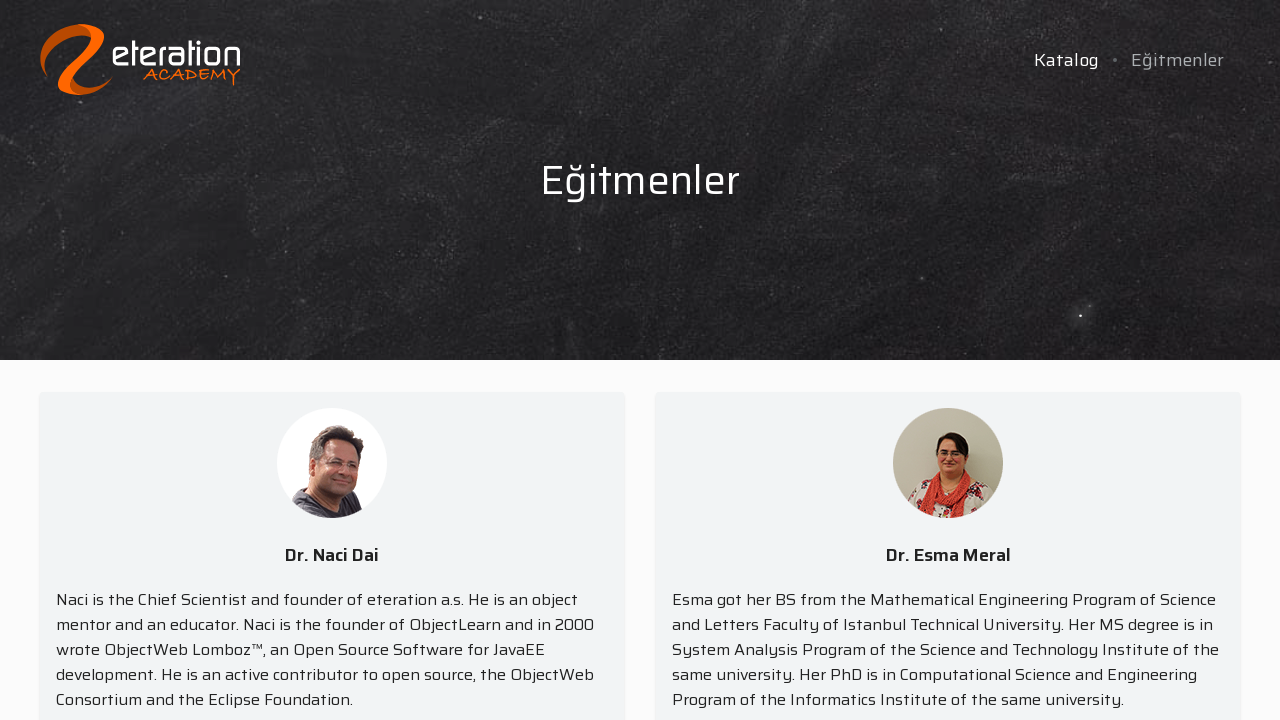